Tests window handling functionality by opening new windows, switching between them, counting windows, and closing all windows except the parent window

Starting URL: https://leafground.com/window.xhtml

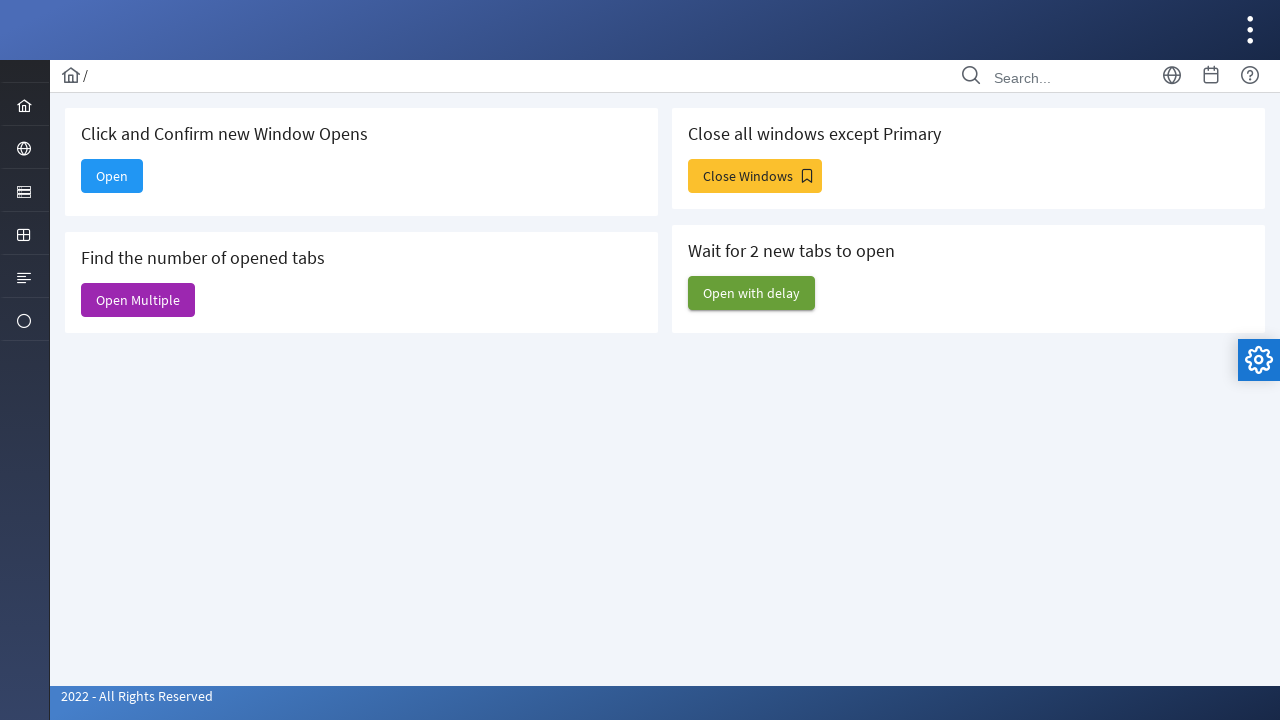

Stored current window handle as reference
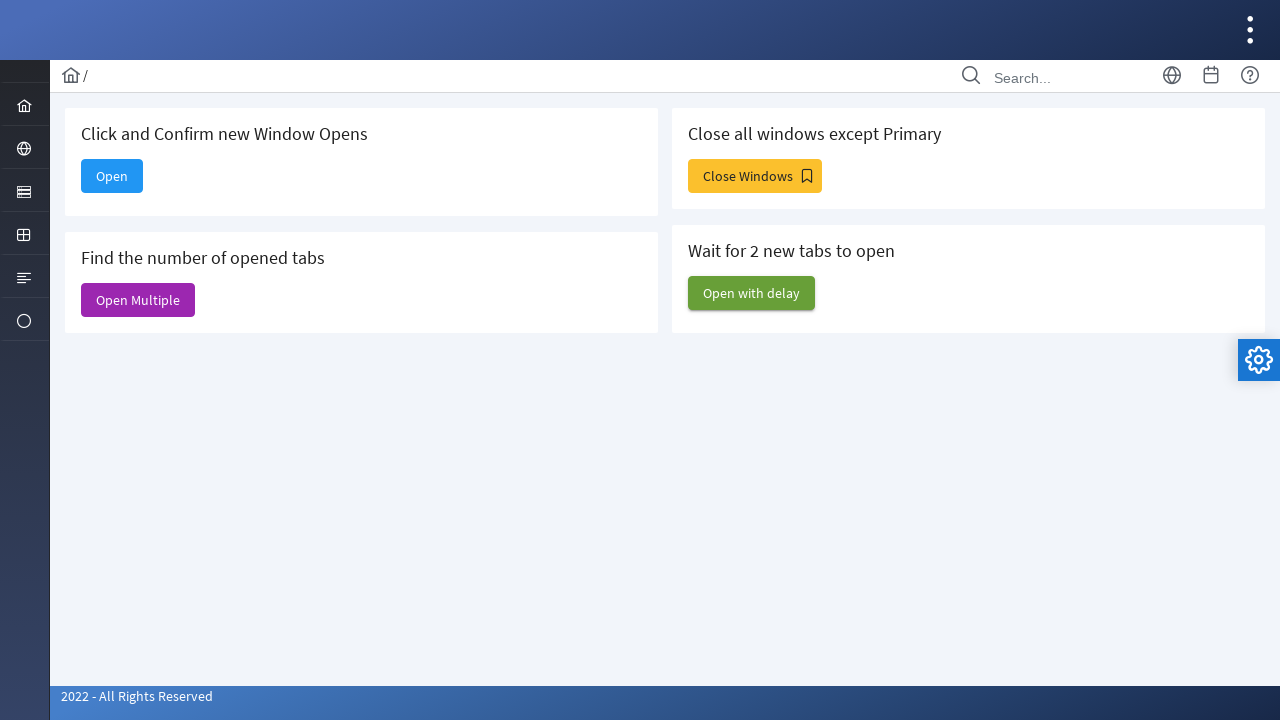

Clicked button to open new window at (112, 176) on #j_idt88\:new
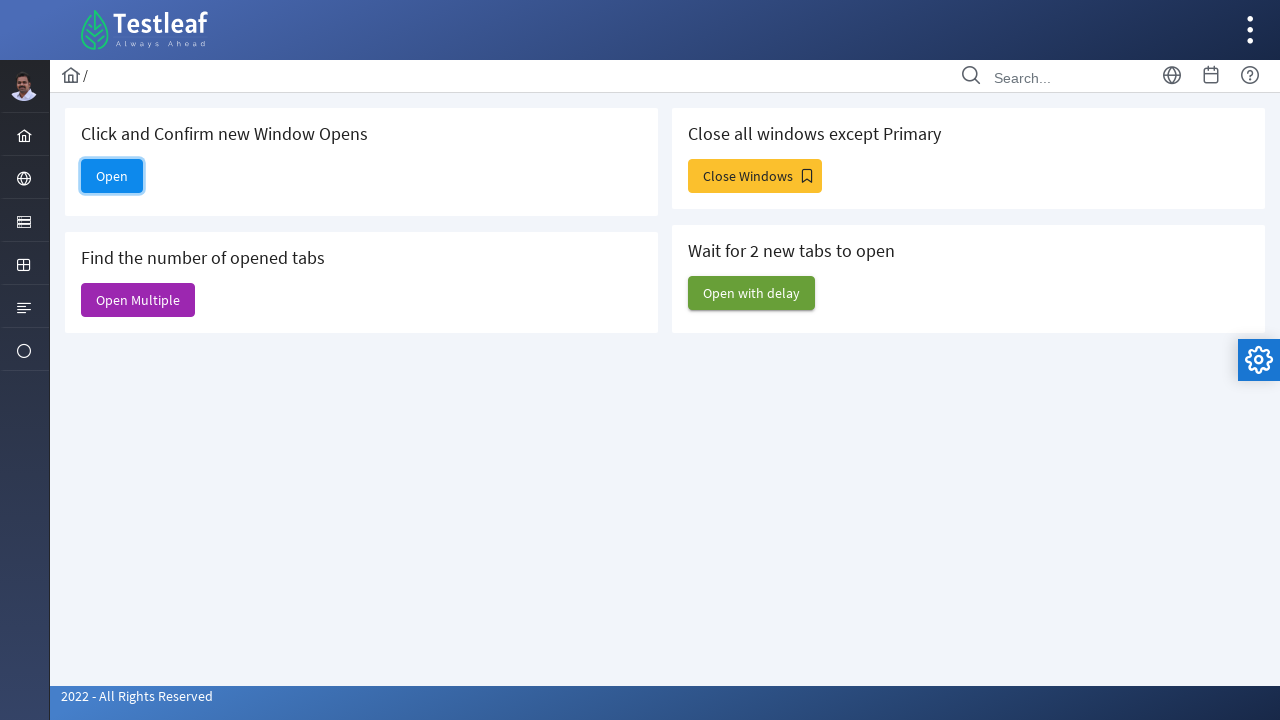

Waited 1000ms for new window to open
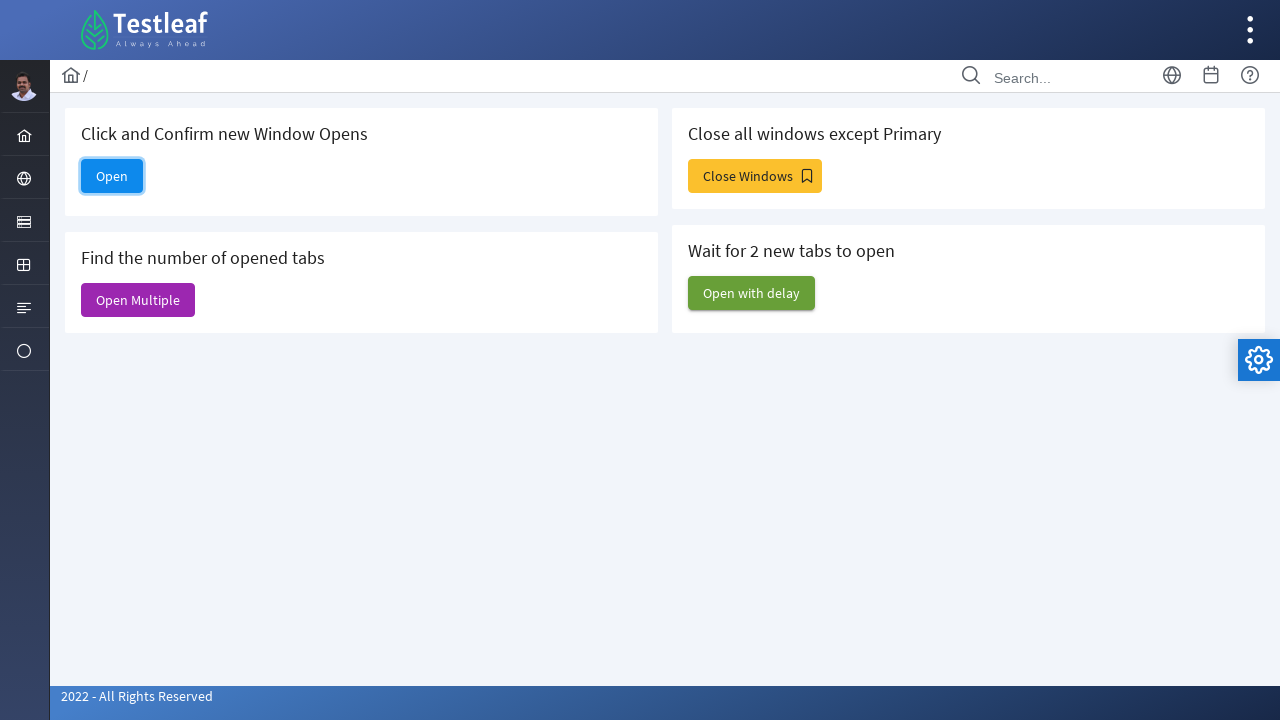

Retrieved list of all open pages
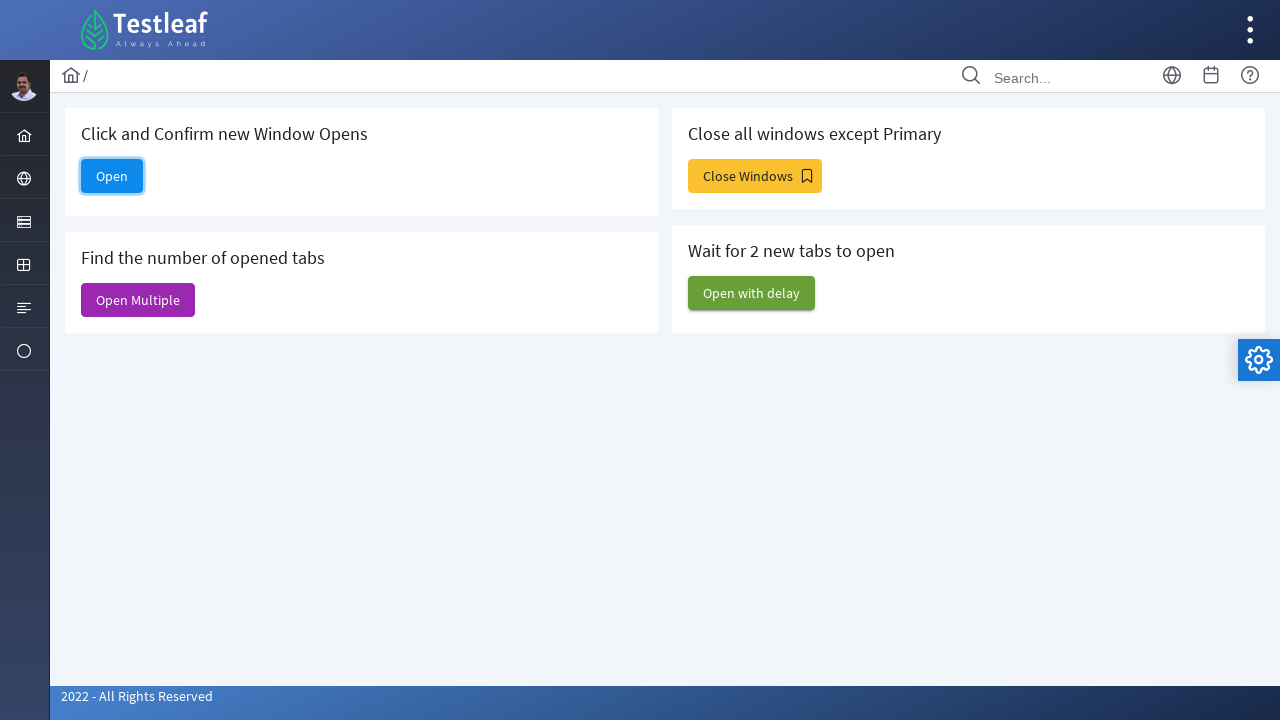

Selected the newest window from open pages
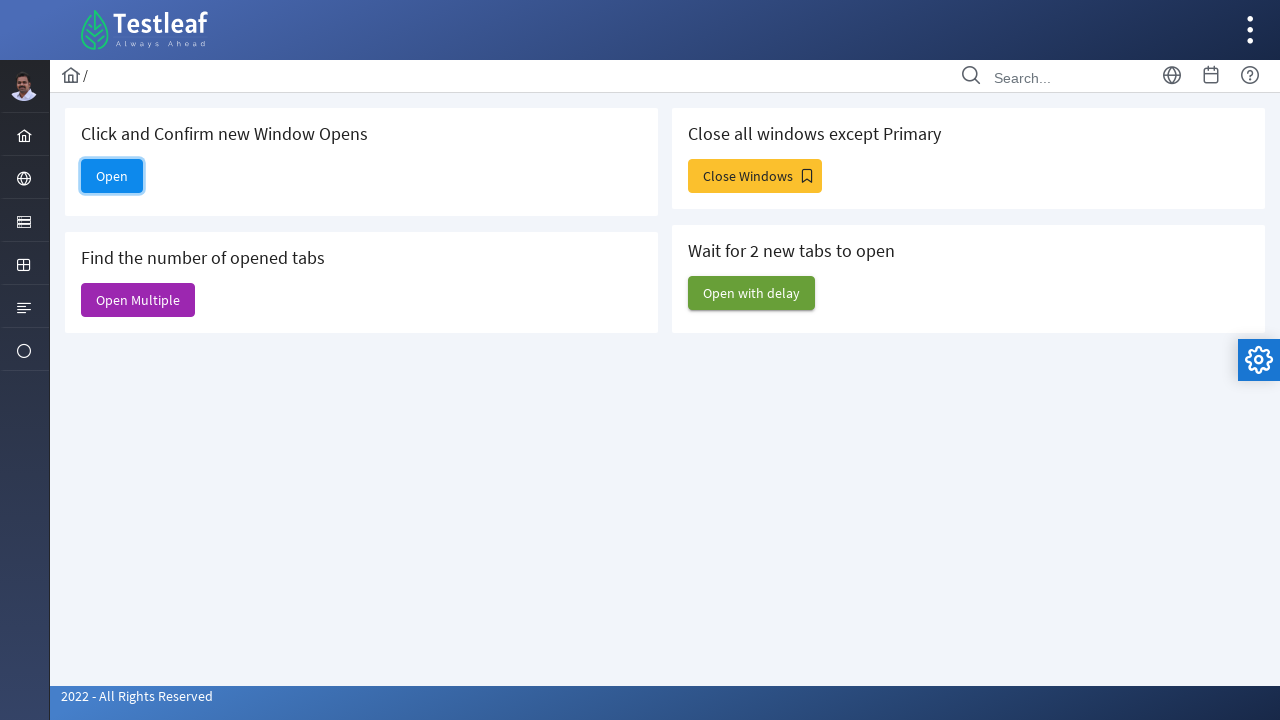

Filled text field with 'HIIIIIII' in new window on (//input[@type='text'])[1]
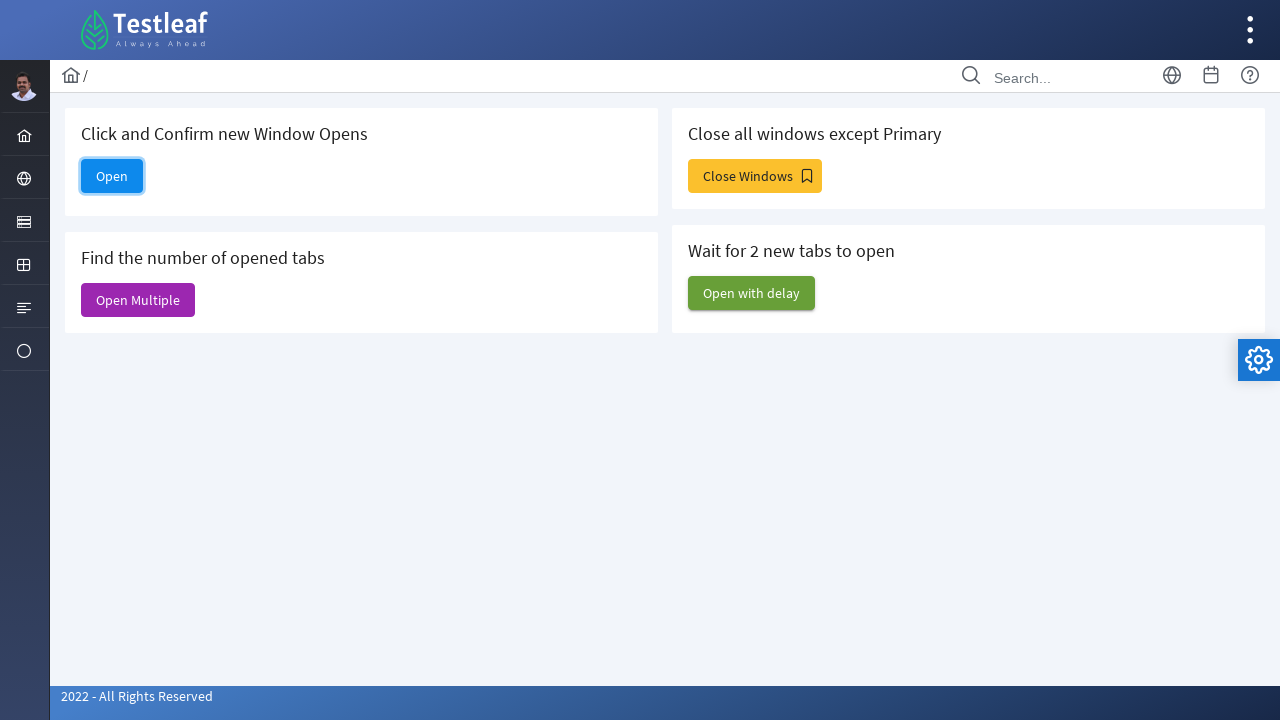

Closed the new window
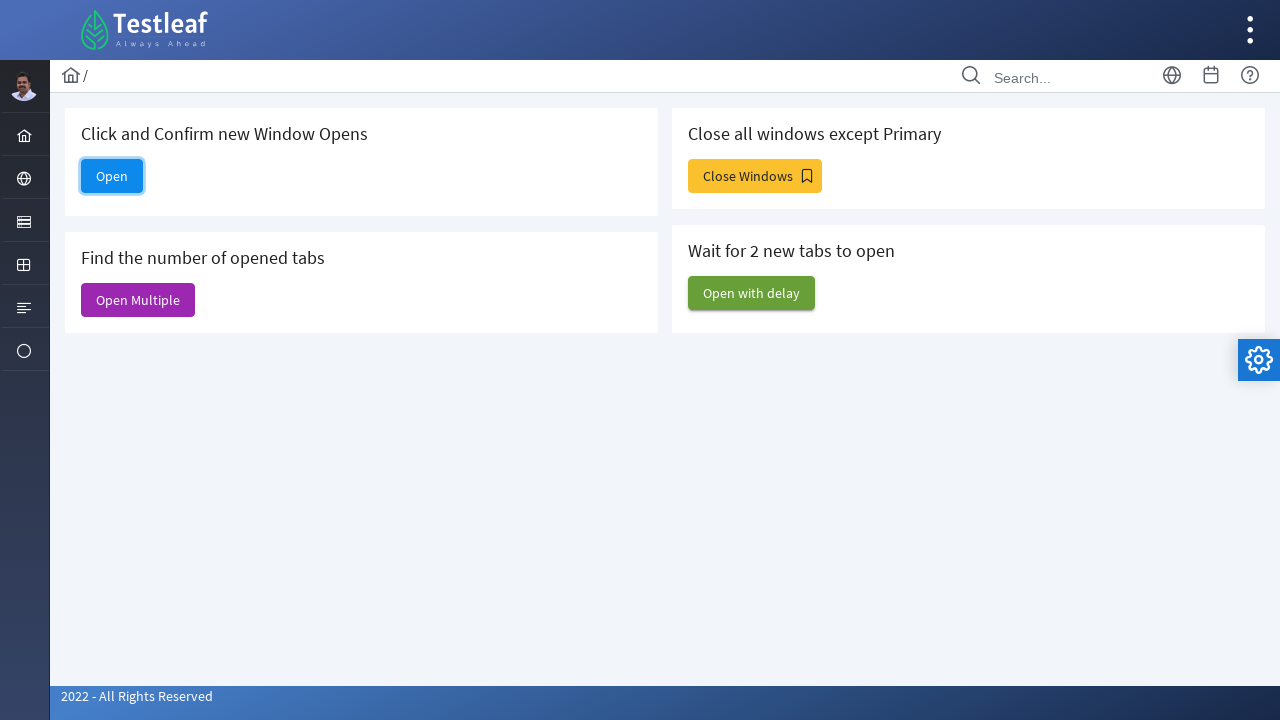

Clicked button to open multiple windows at (138, 300) on (//button[@type='button'])[2]
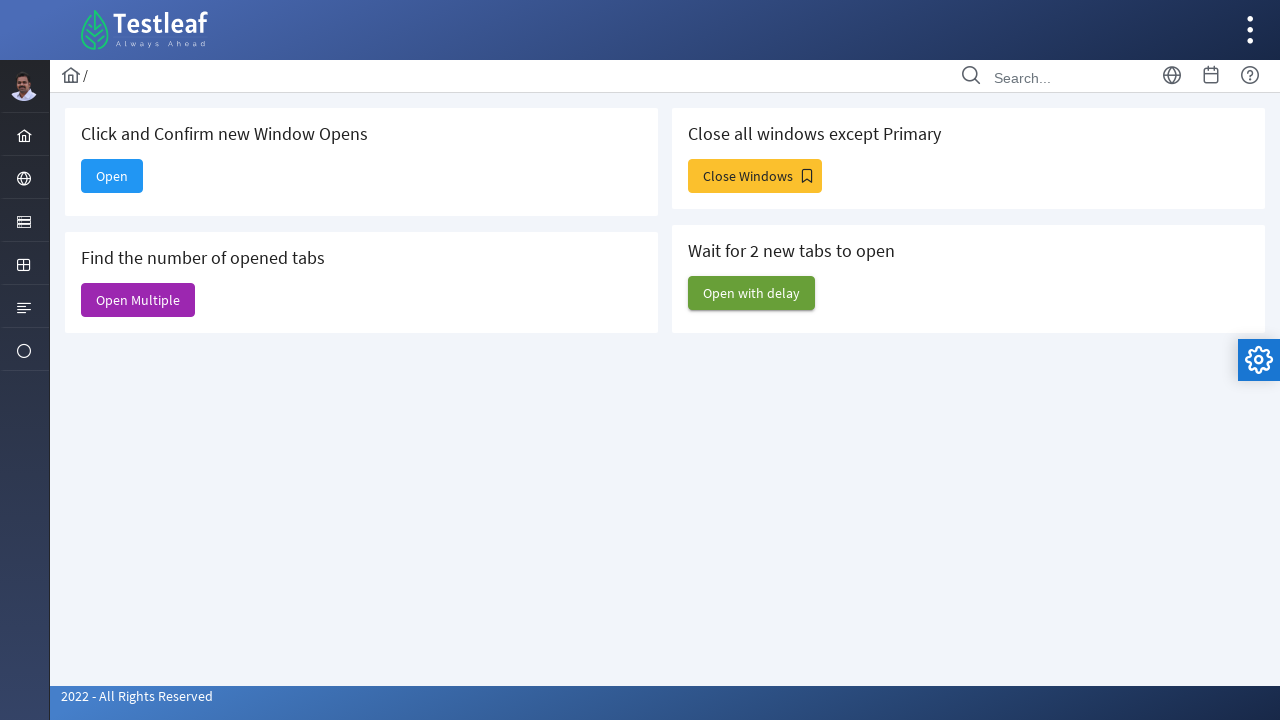

Waited 1000ms for multiple windows to open
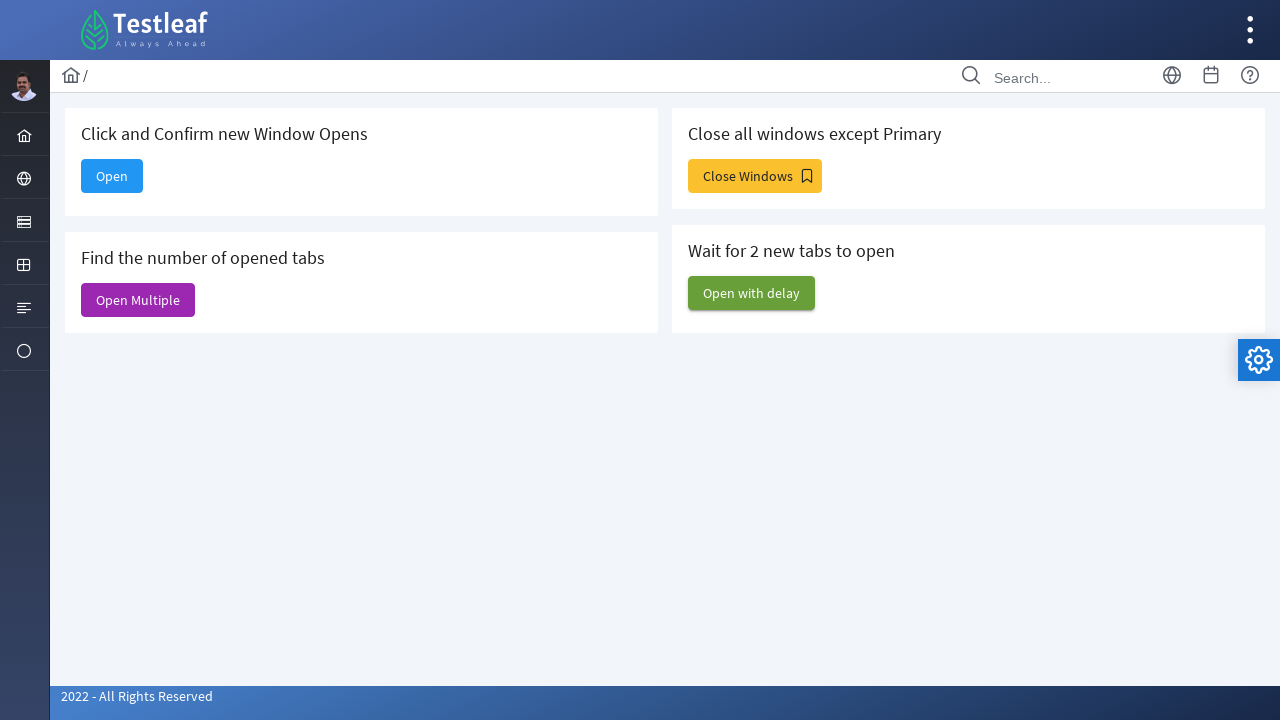

Counted open windows: 6 window(s) currently open
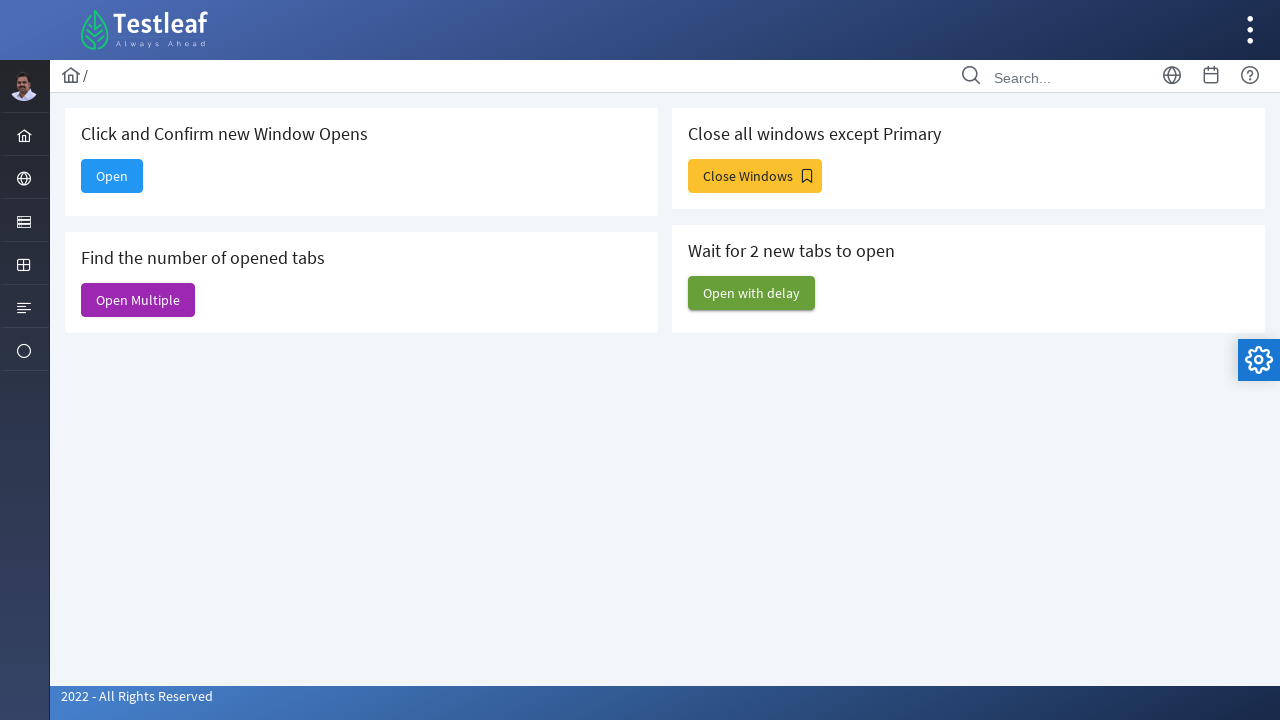

Clicked button to trigger close windows action at (755, 176) on (//button[@type='button'])[3]
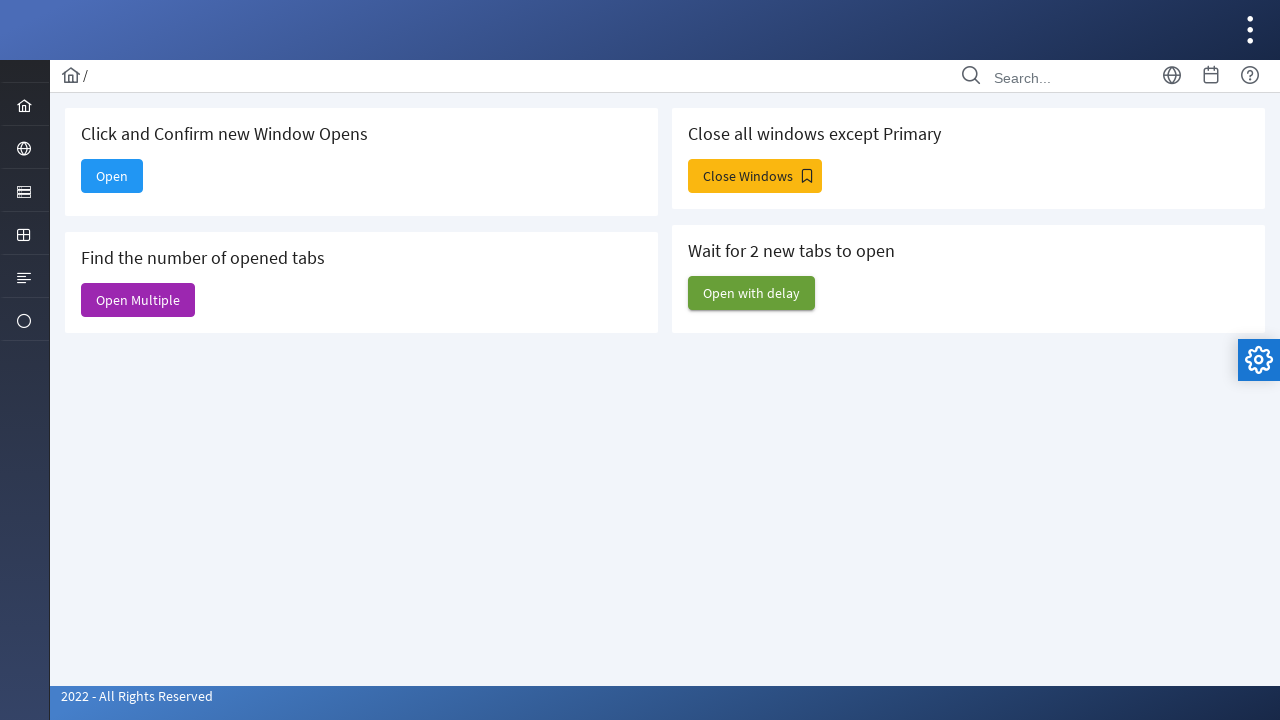

Waited 1000ms before closing extra windows
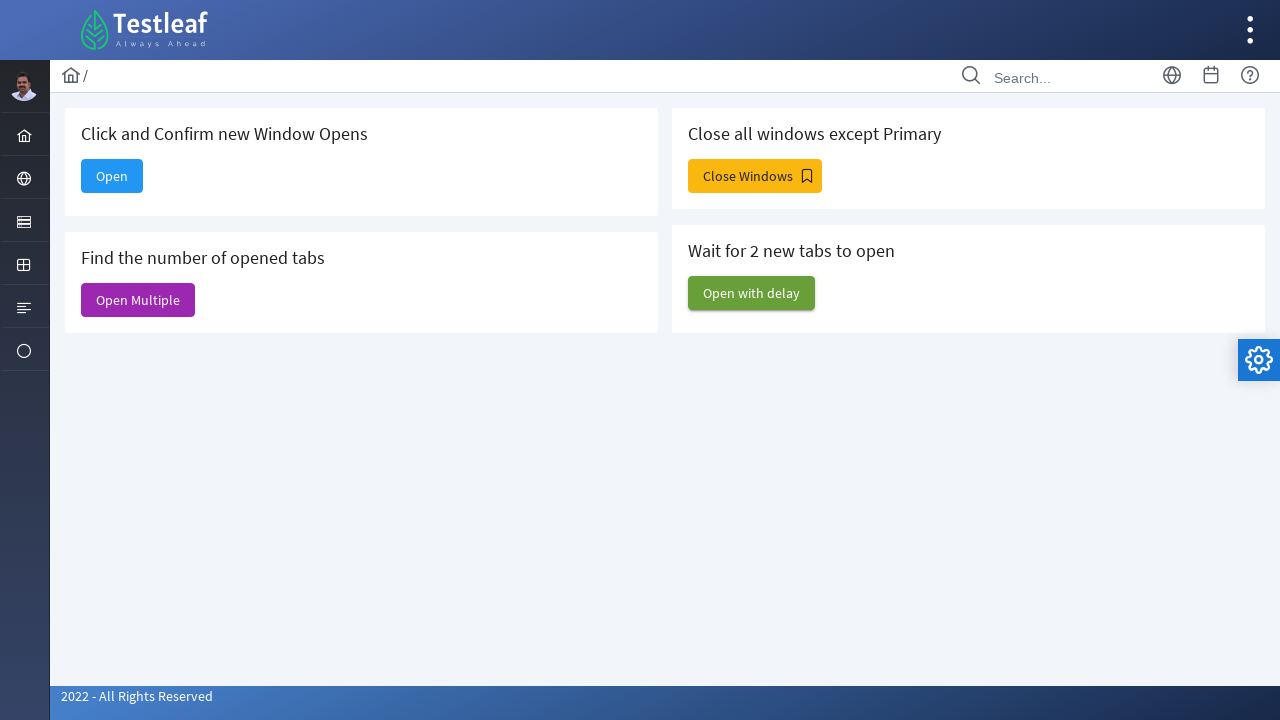

Retrieved all open pages before cleanup
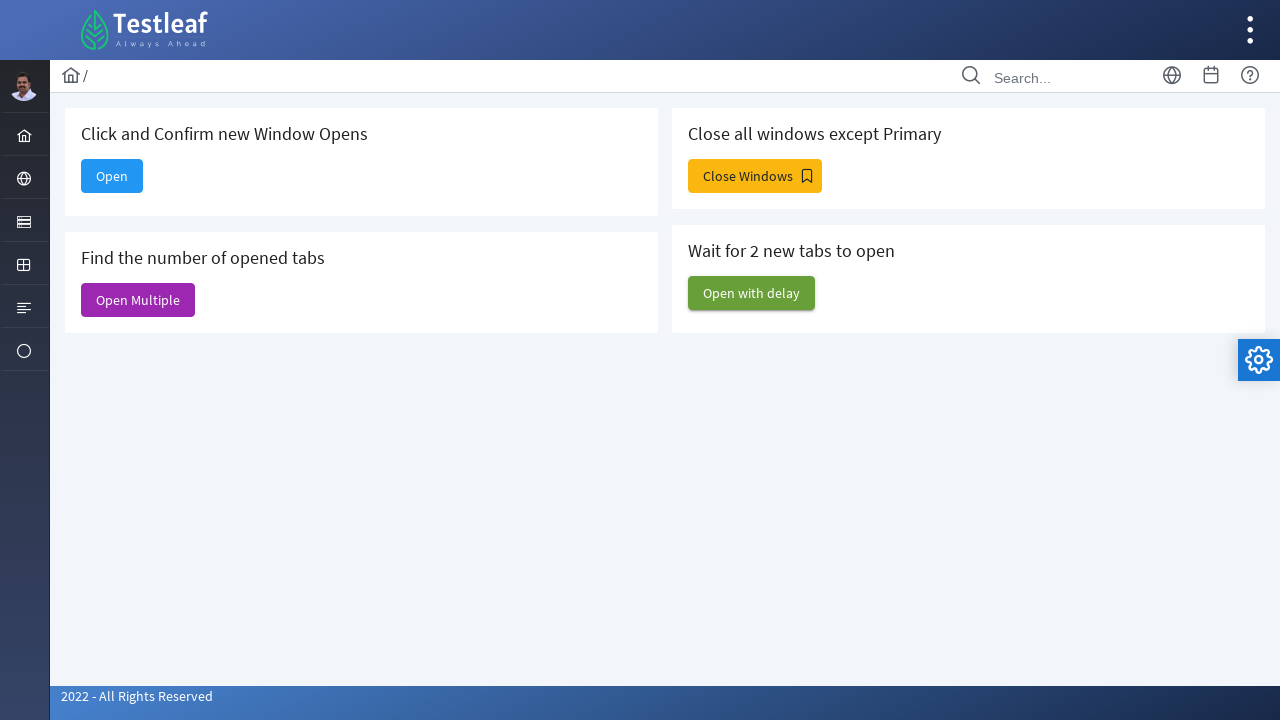

Closed a non-parent window
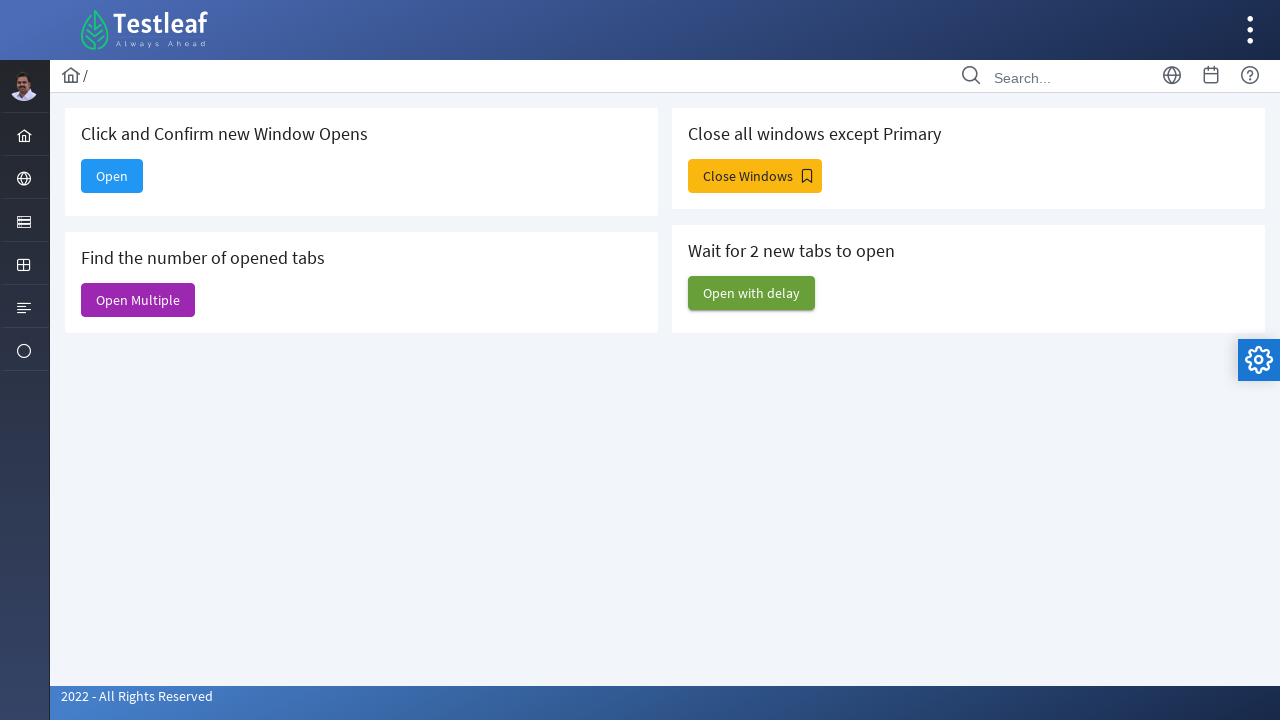

Closed a non-parent window
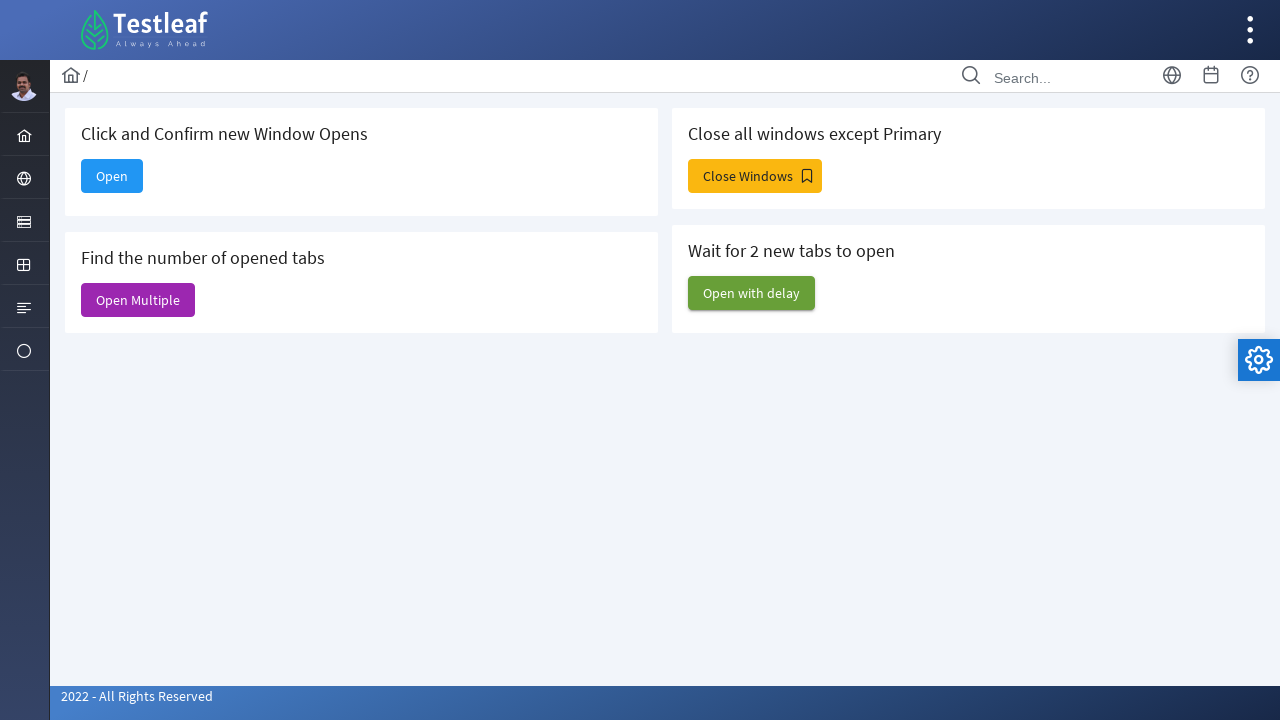

Closed a non-parent window
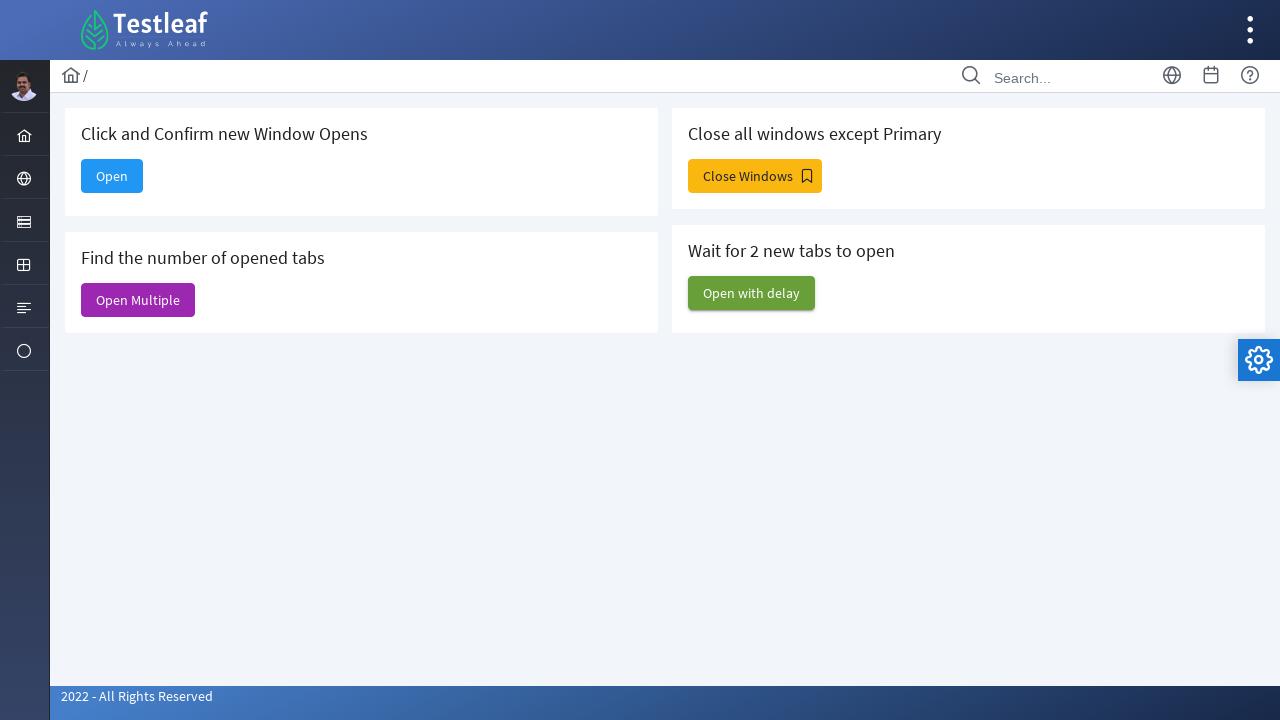

Closed a non-parent window
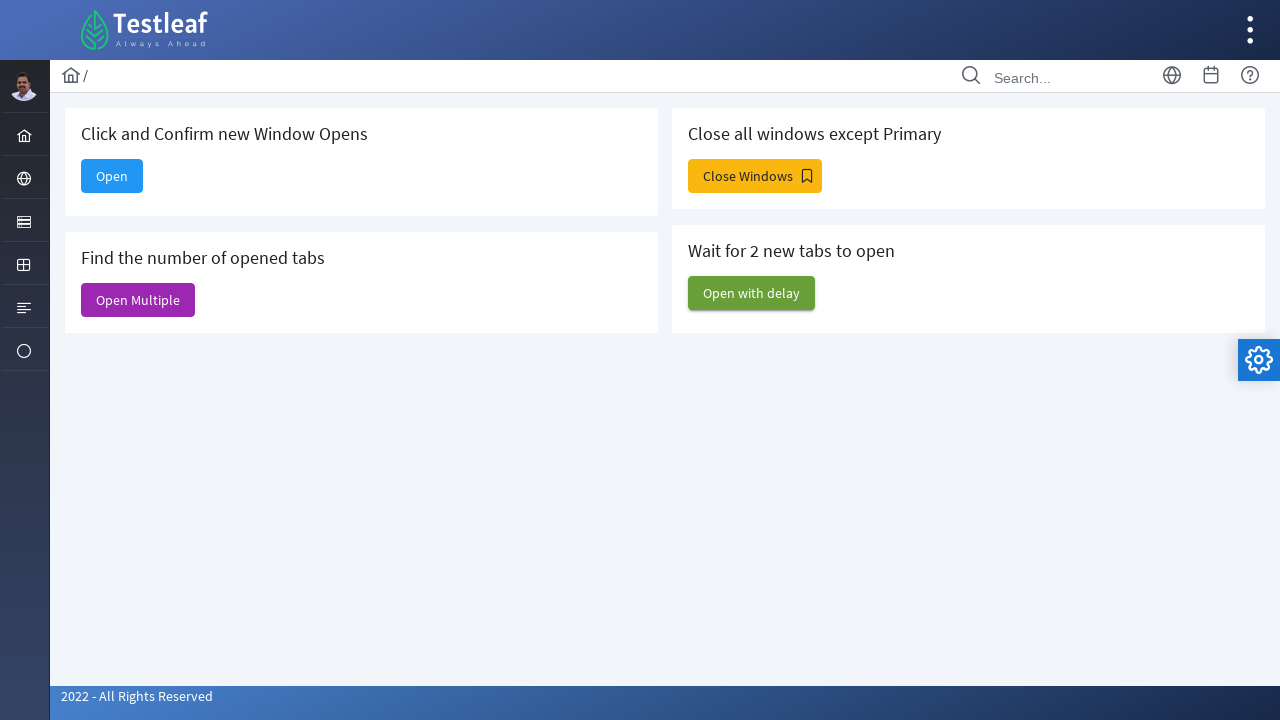

Closed a non-parent window
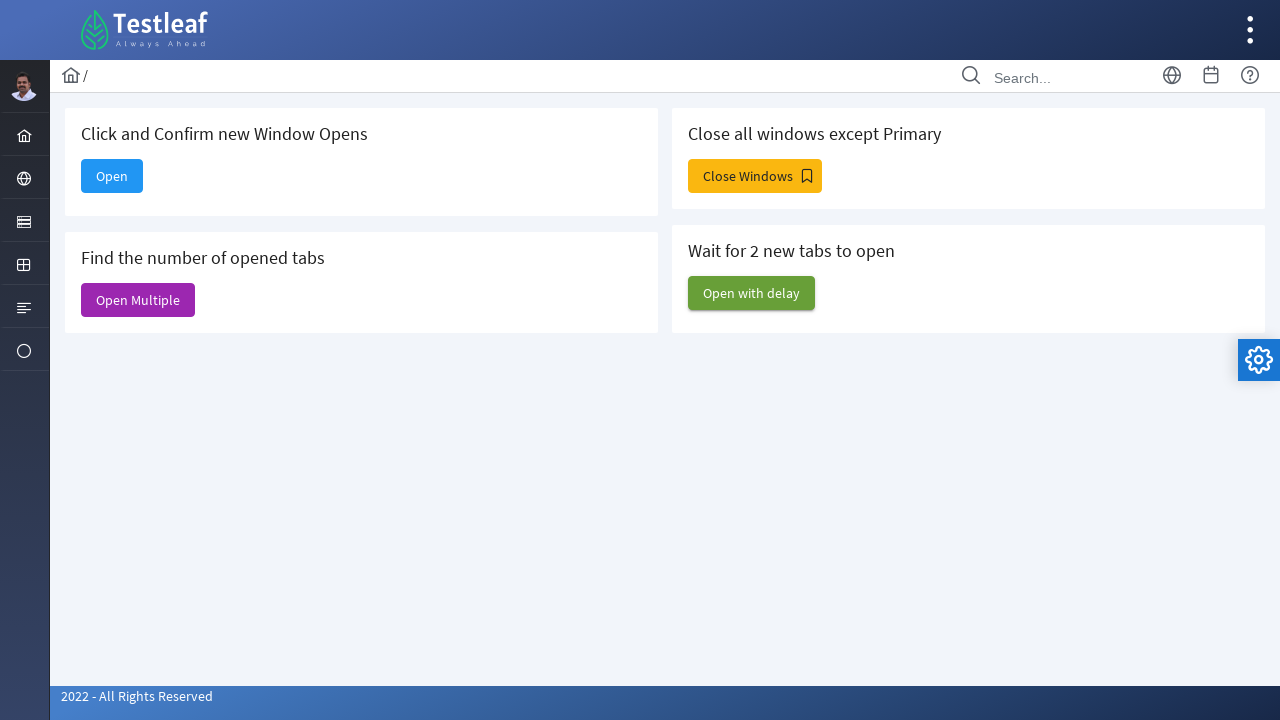

Closed a non-parent window
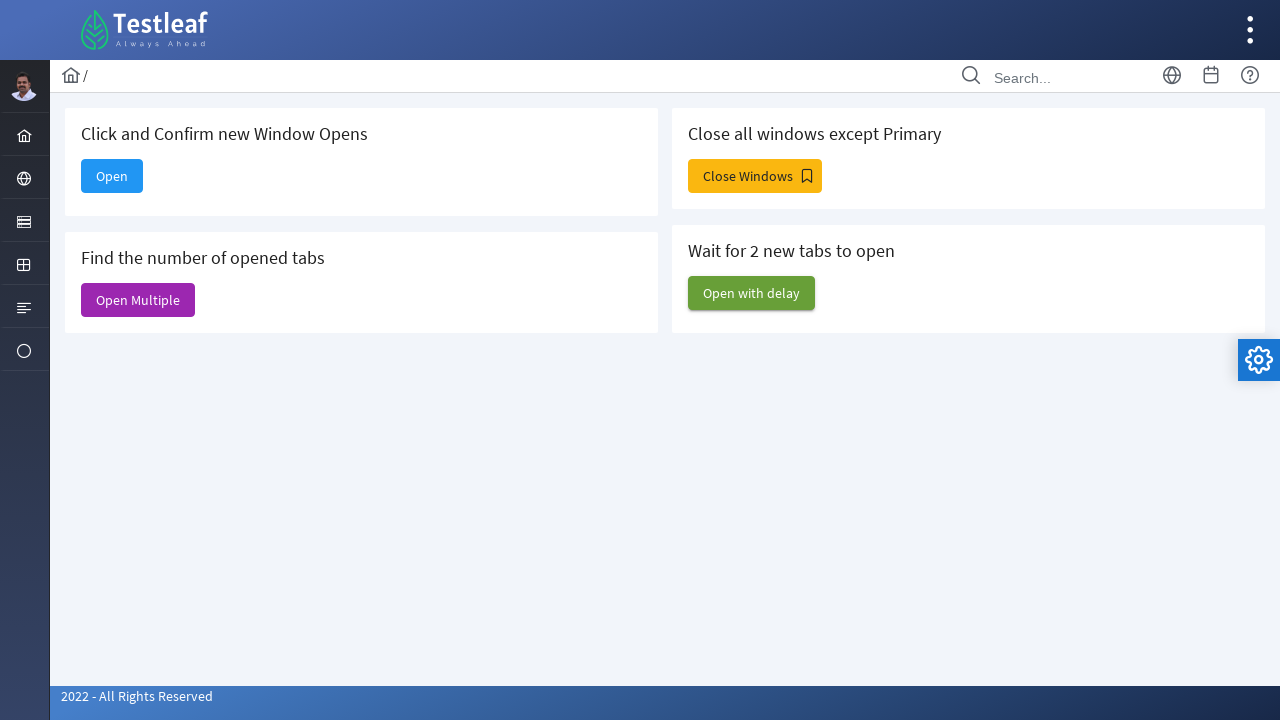

Closed a non-parent window
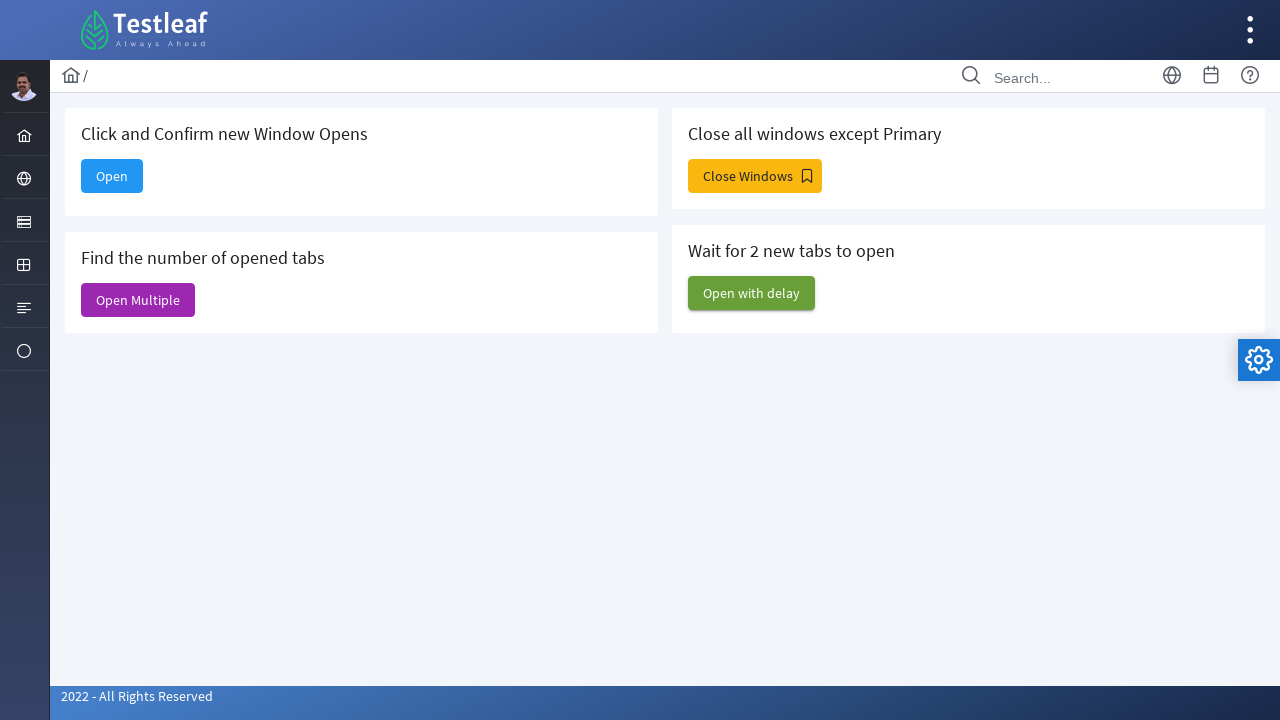

Closed a non-parent window
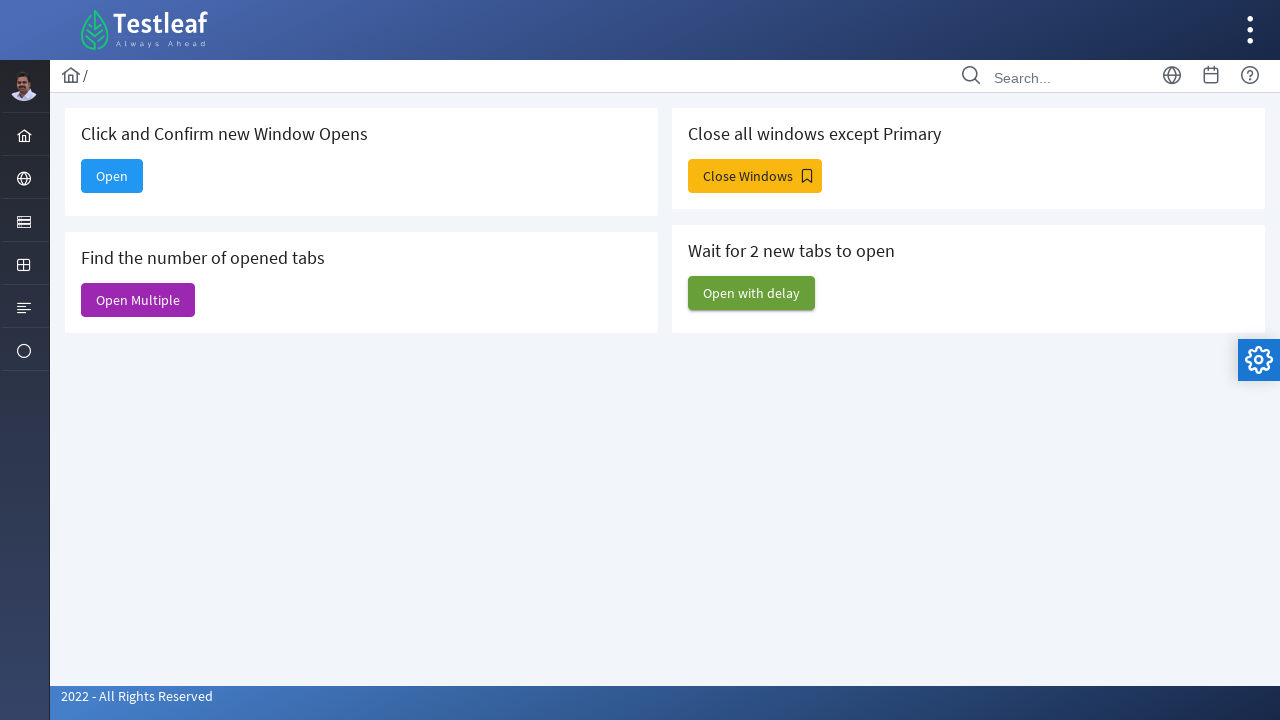

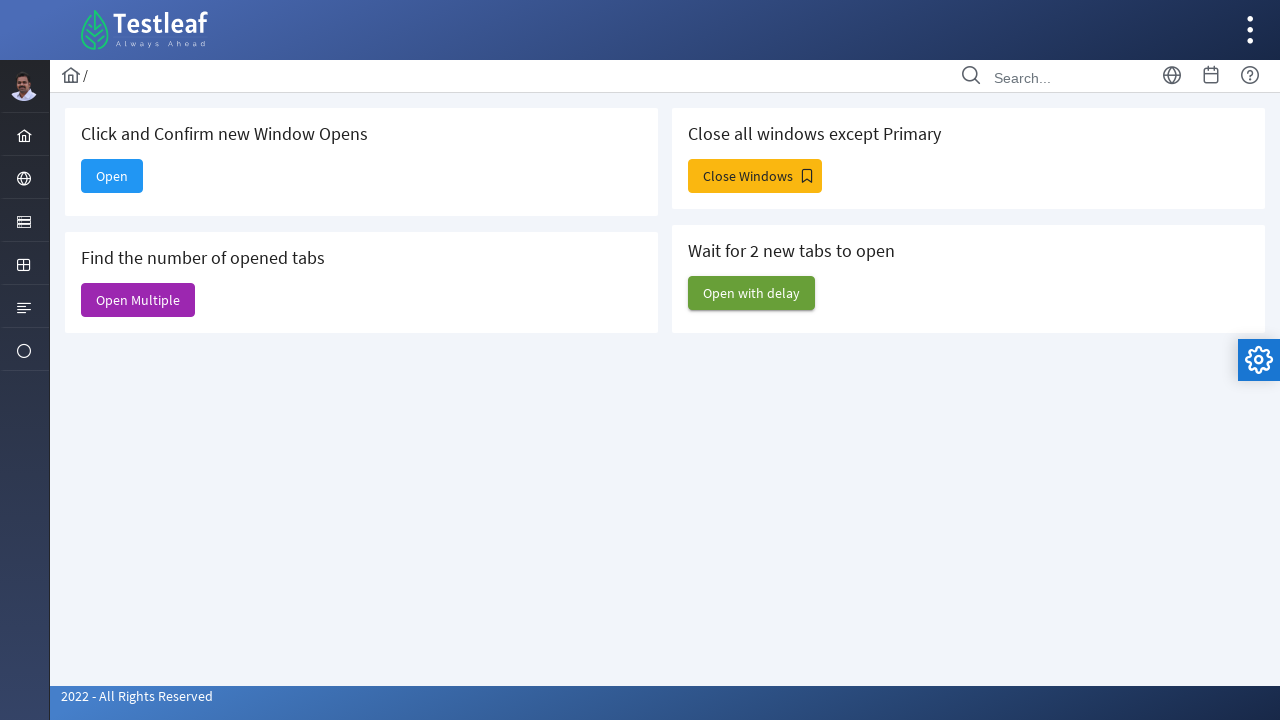